Navigates to a cruise catalog page for a specific ship and date range, and retrieves the page title

Starting URL: https://doninturflot.com/catalog/date-from-01.01.2025-to-31.12.2025/ship-shevthenko_aleksandra/

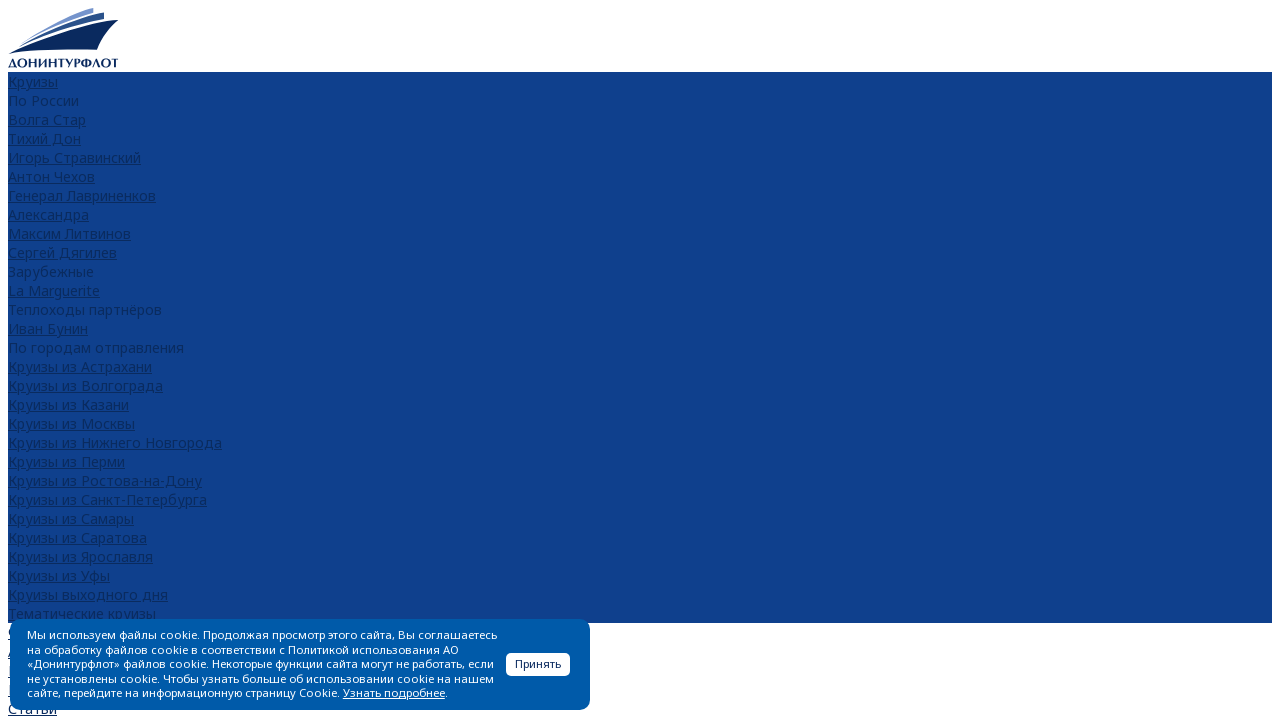

Page loaded - domcontentloaded state reached
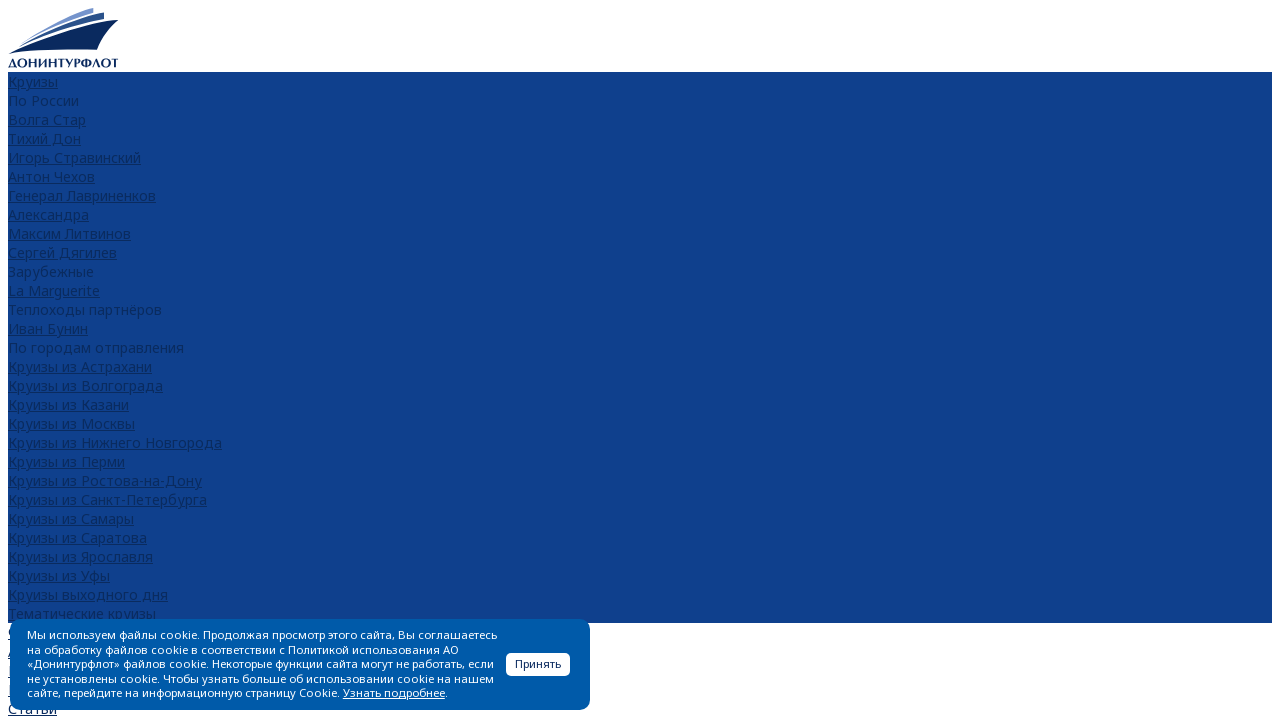

Retrieved page title: 'Речные круизы на 2026 год по России - цены, расписание теплоходов от компании «Донинтурфлот»'
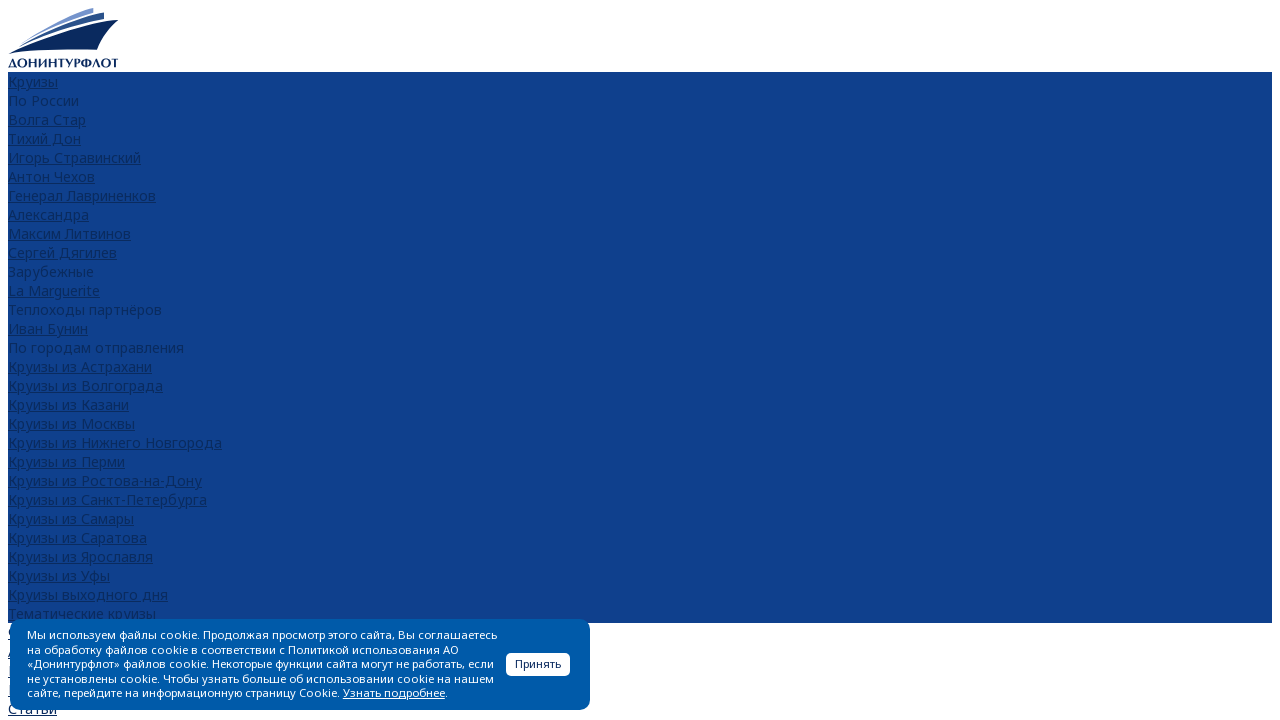

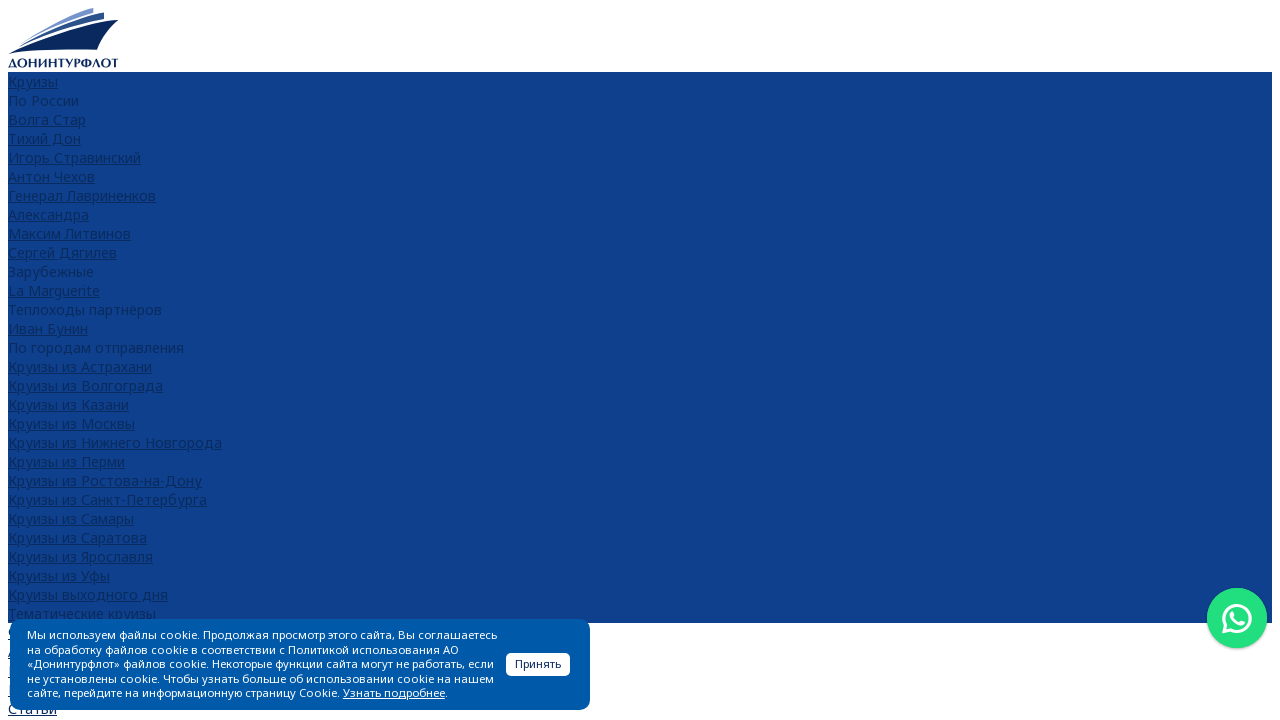